Navigates to the Challenging DOM page and verifies that each table row has edit and delete action buttons

Starting URL: https://the-internet.herokuapp.com/

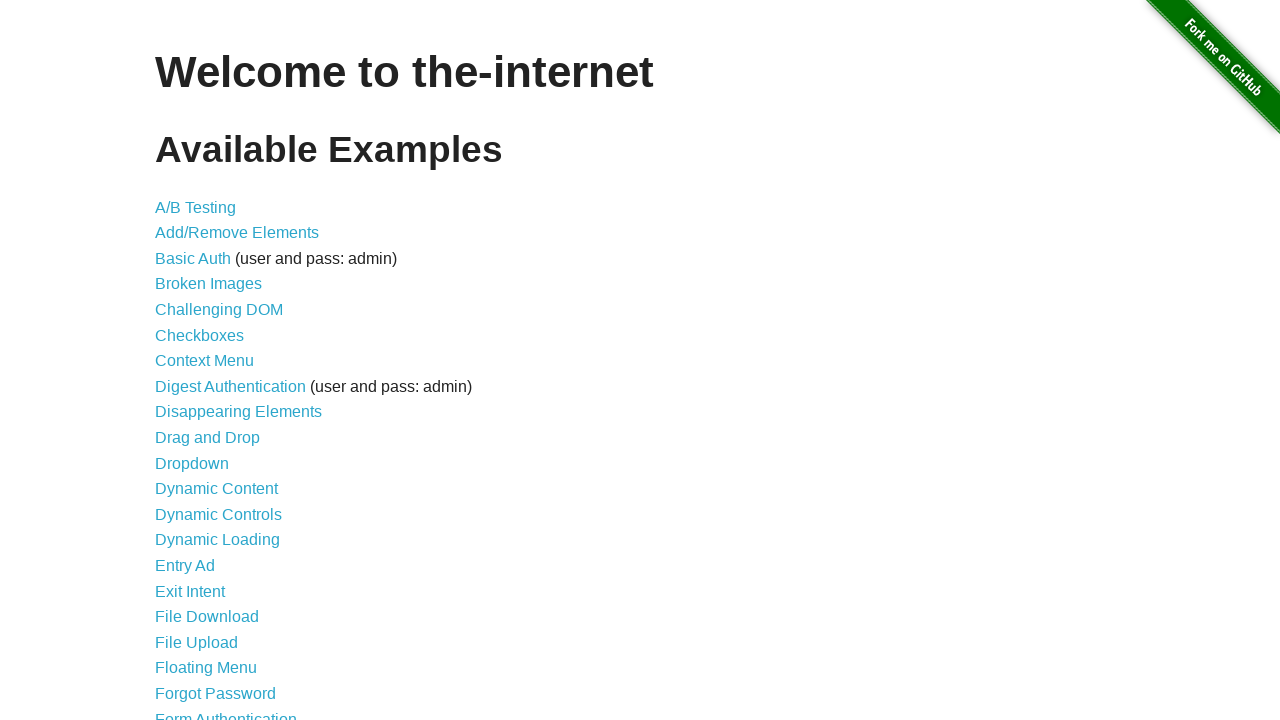

Navigated to the-internet.herokuapp.com home page
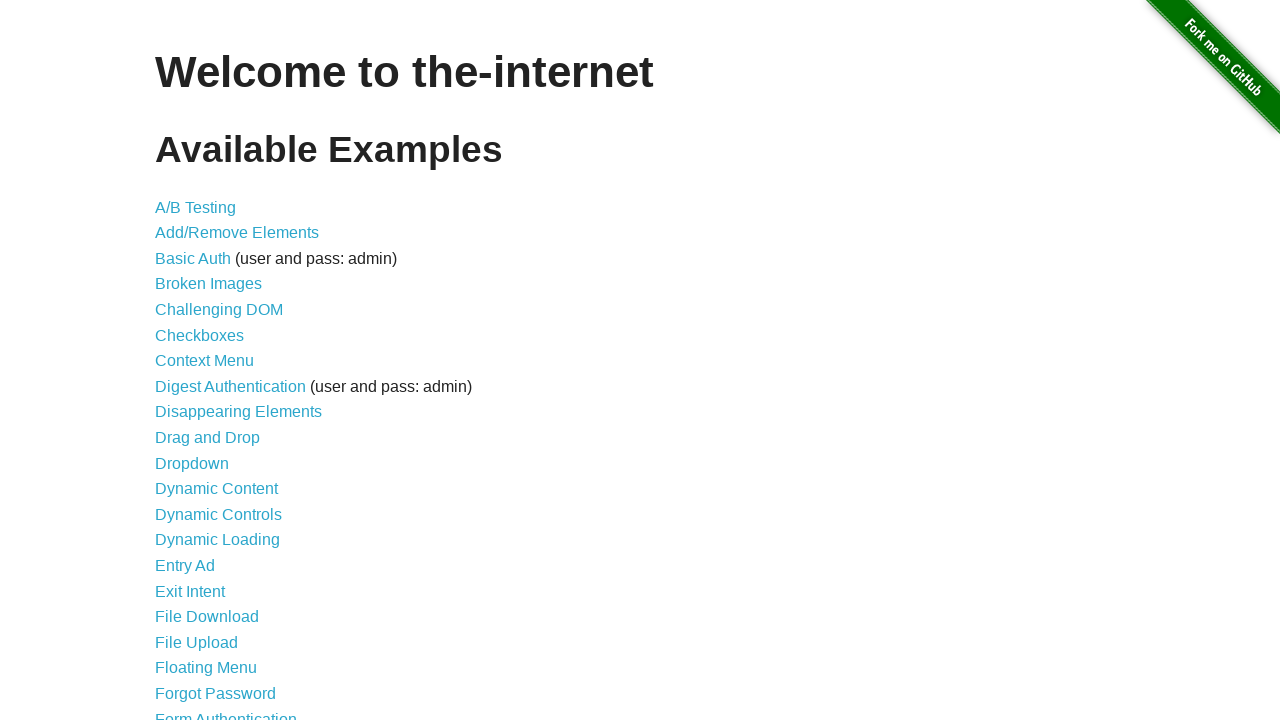

Clicked on Challenging DOM link at (219, 310) on xpath=//a[normalize-space()='Challenging DOM']
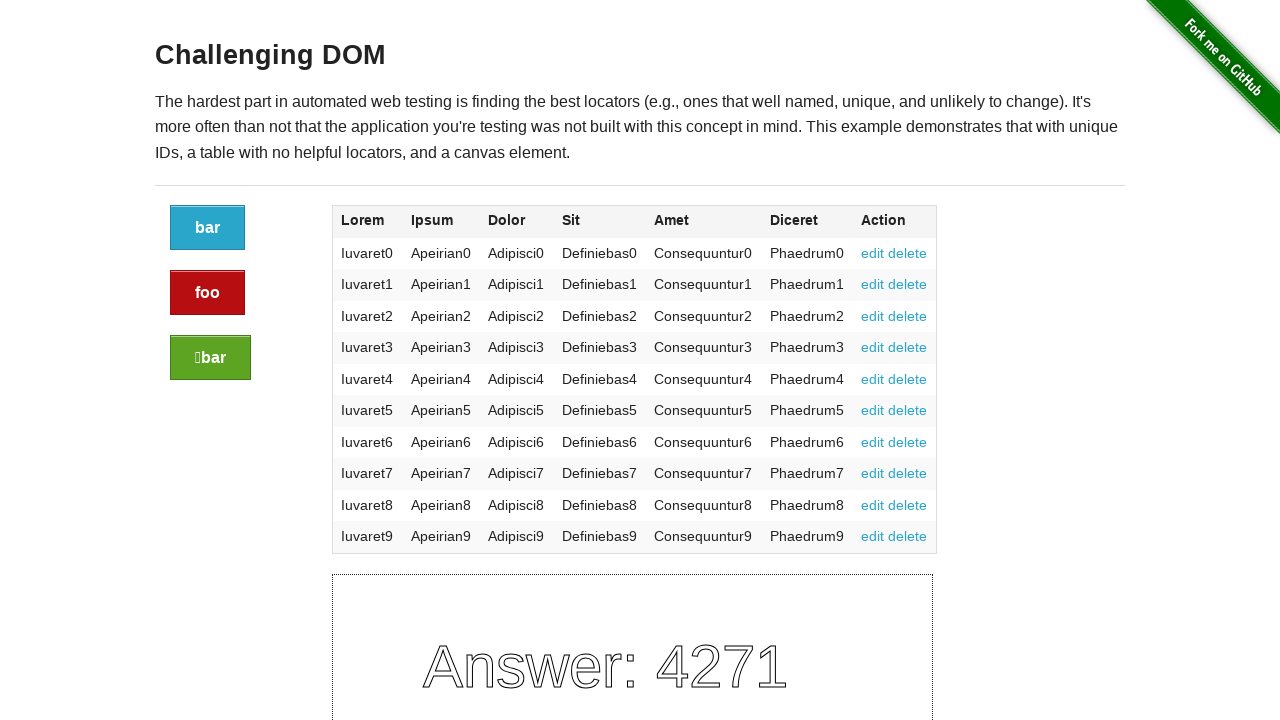

Challenging DOM page loaded and h3 element appeared
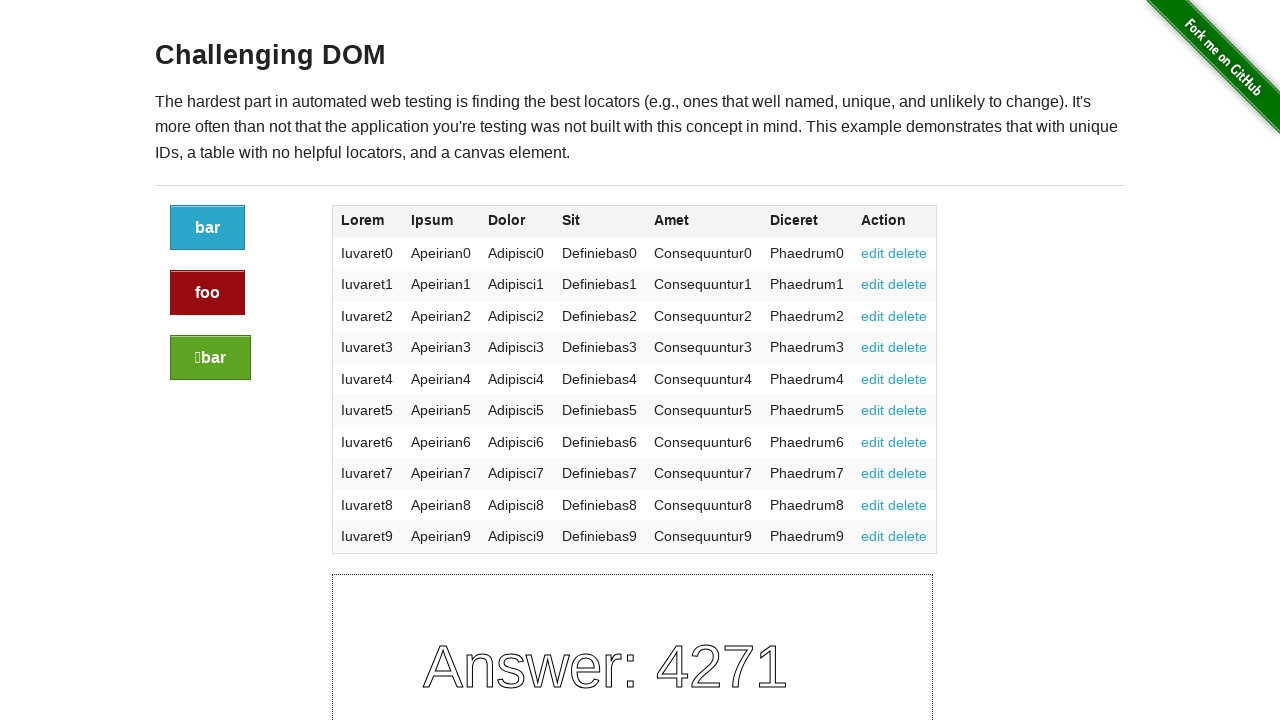

Verified edit button in row 1 has text 'edit'
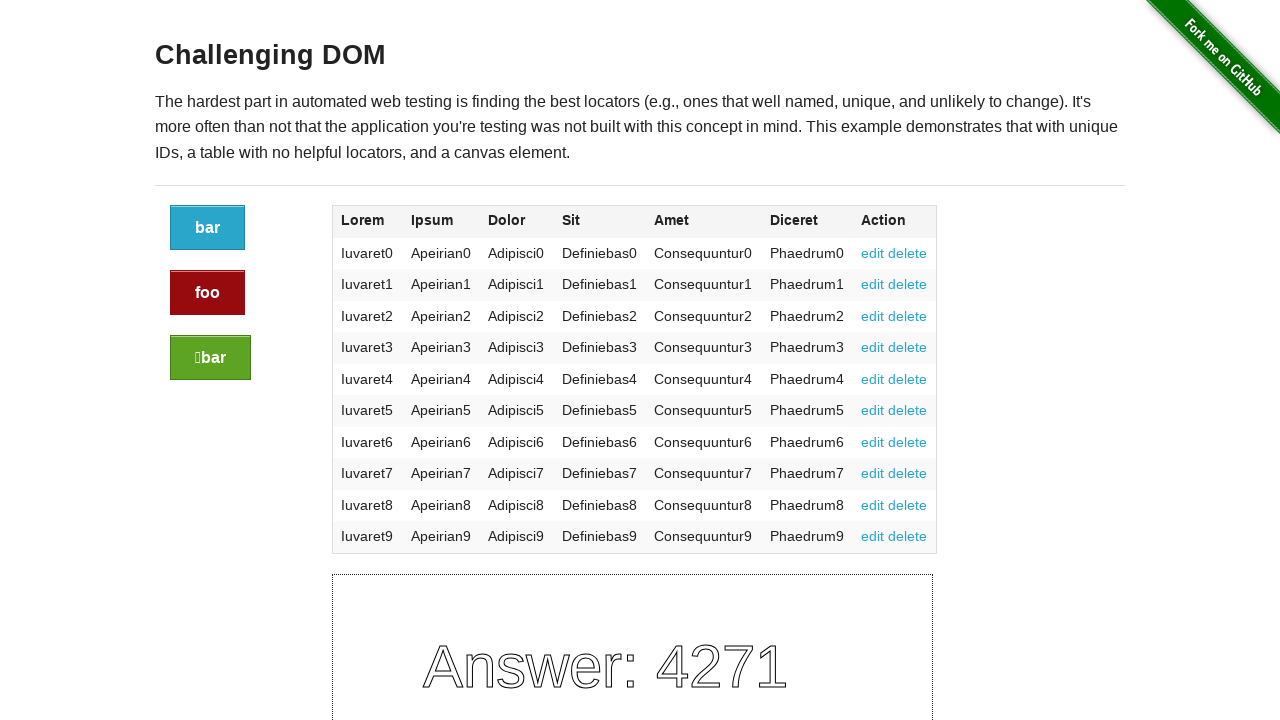

Verified delete button in row 1 has text 'delete'
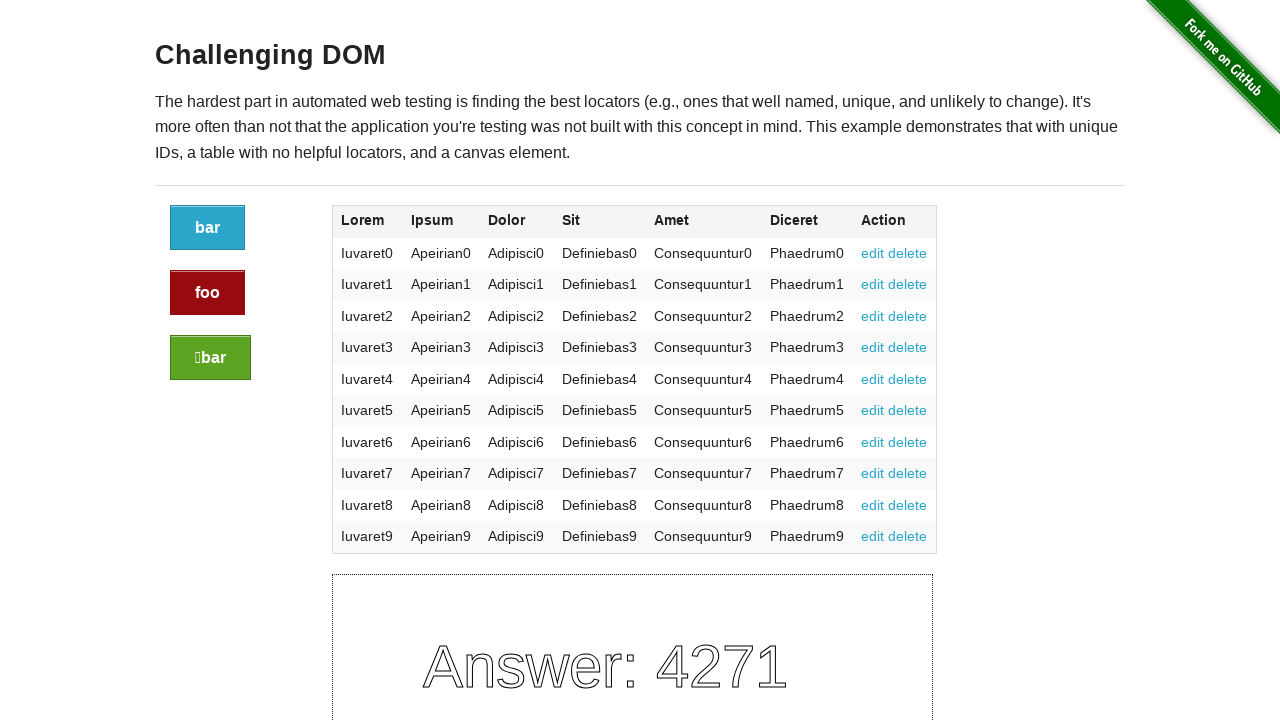

Verified edit button in row 2 has text 'edit'
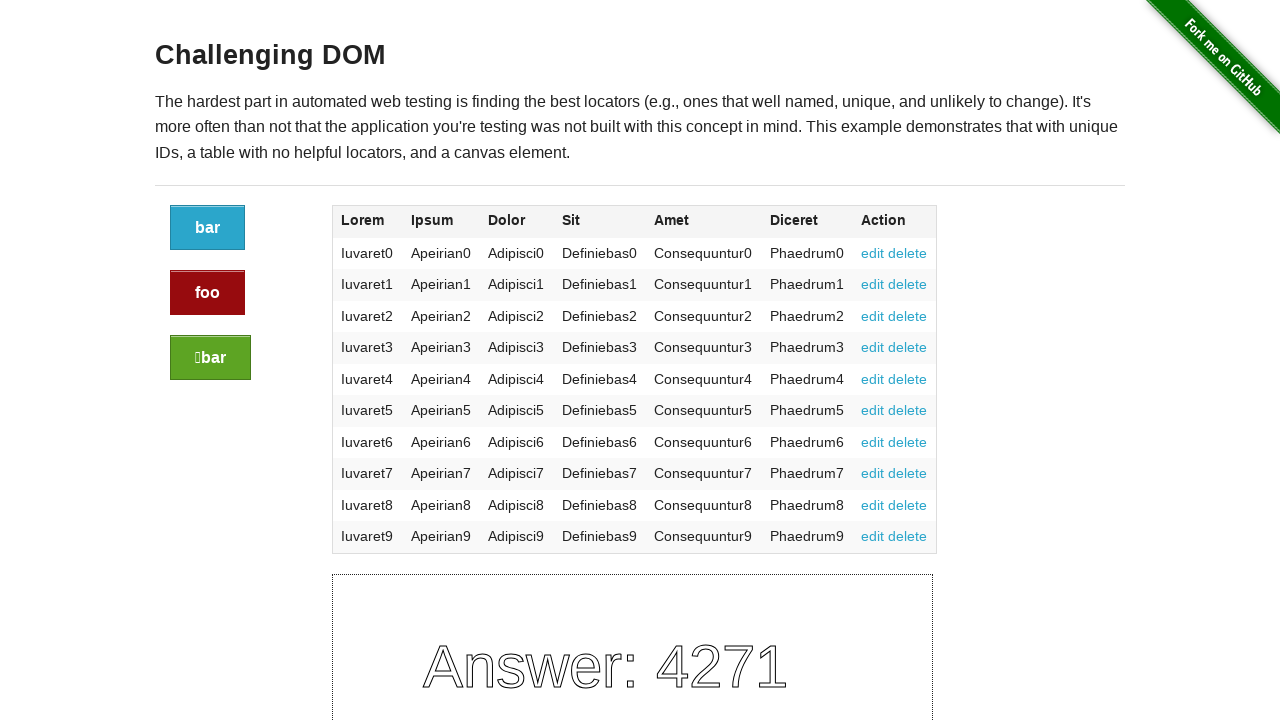

Verified delete button in row 2 has text 'delete'
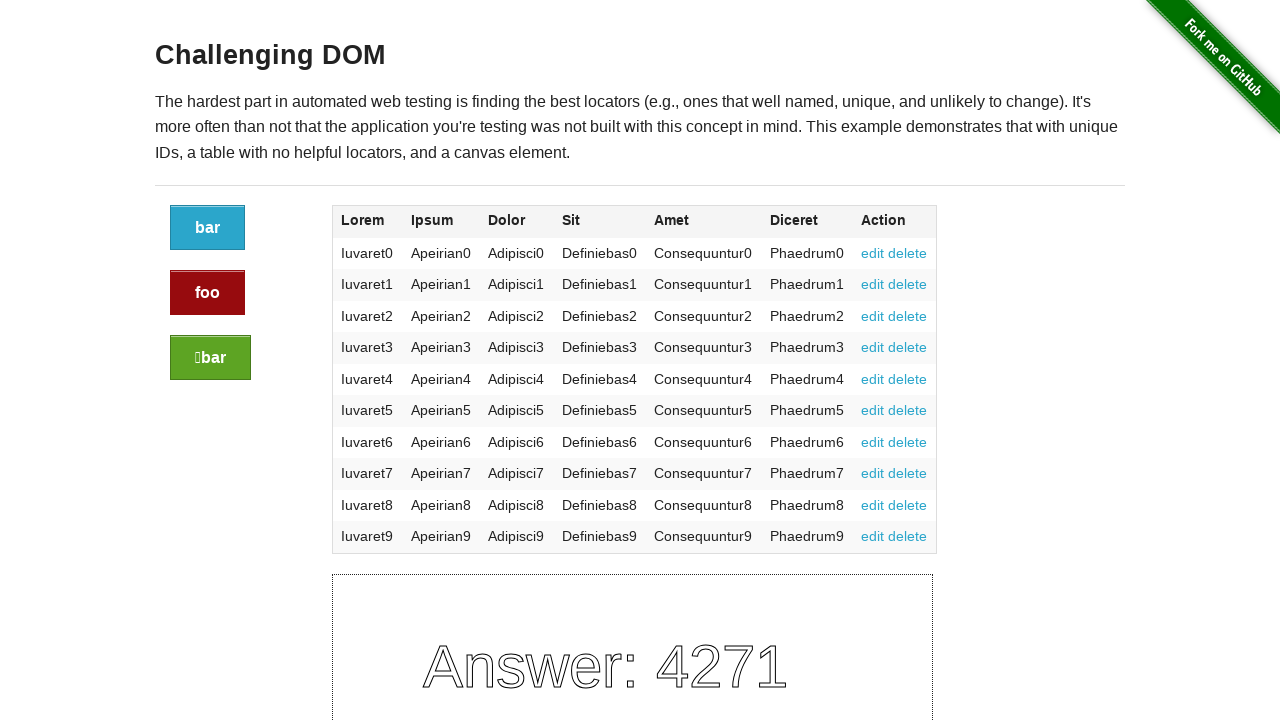

Verified edit button in row 3 has text 'edit'
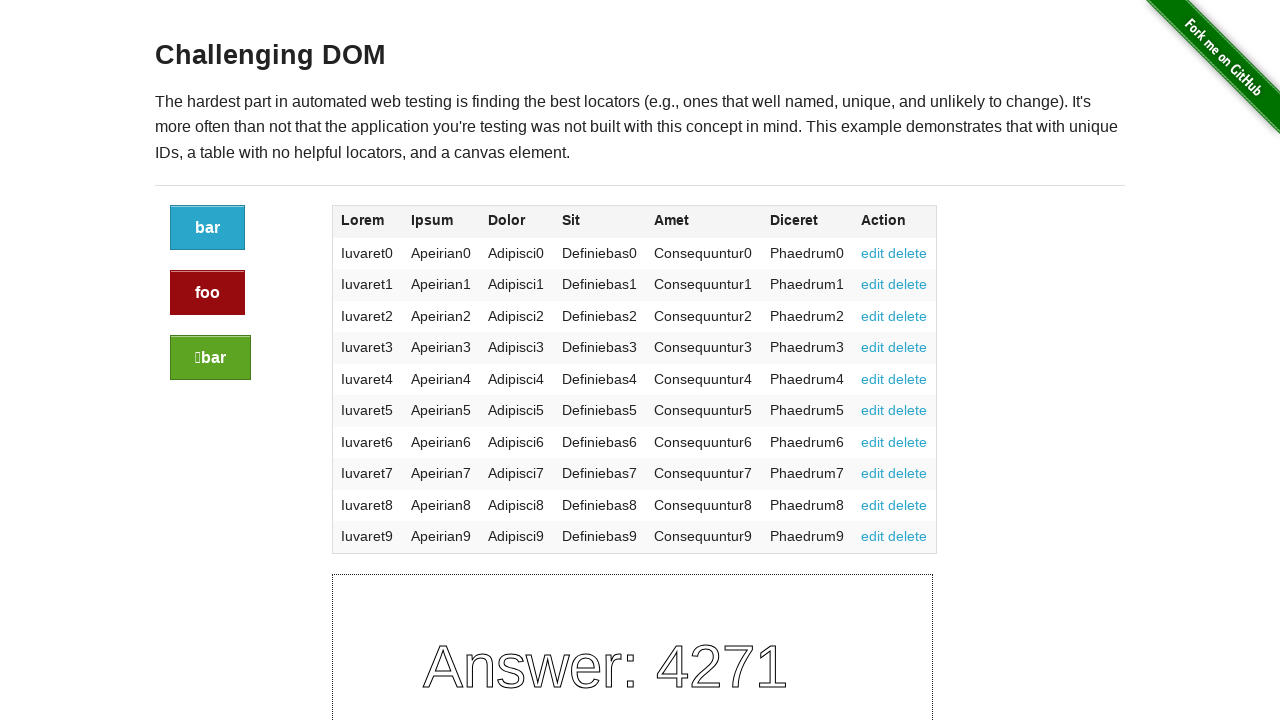

Verified delete button in row 3 has text 'delete'
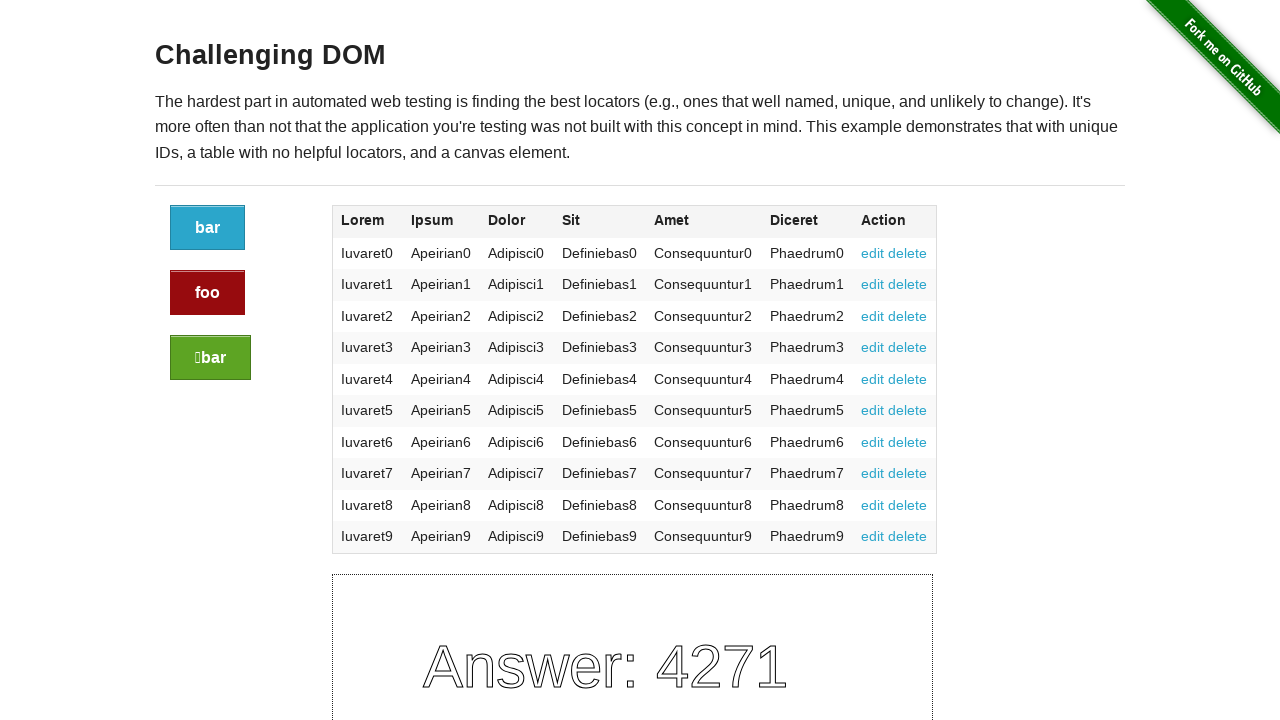

Verified edit button in row 4 has text 'edit'
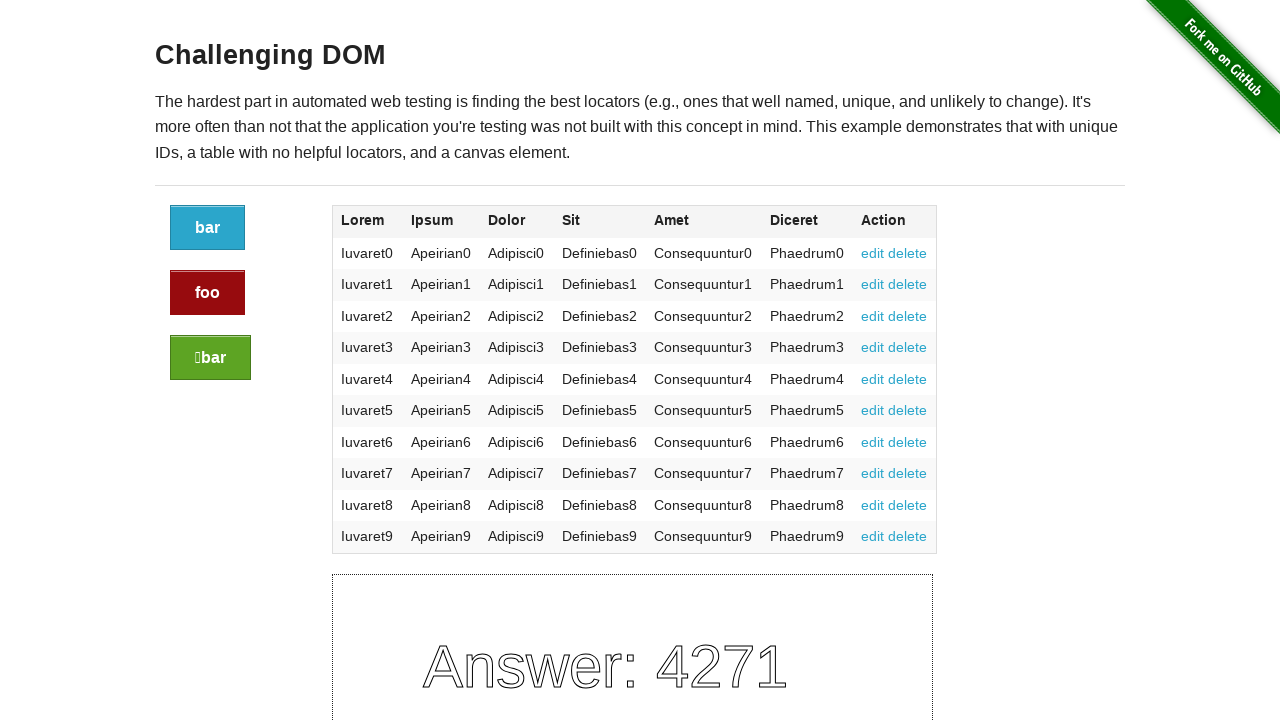

Verified delete button in row 4 has text 'delete'
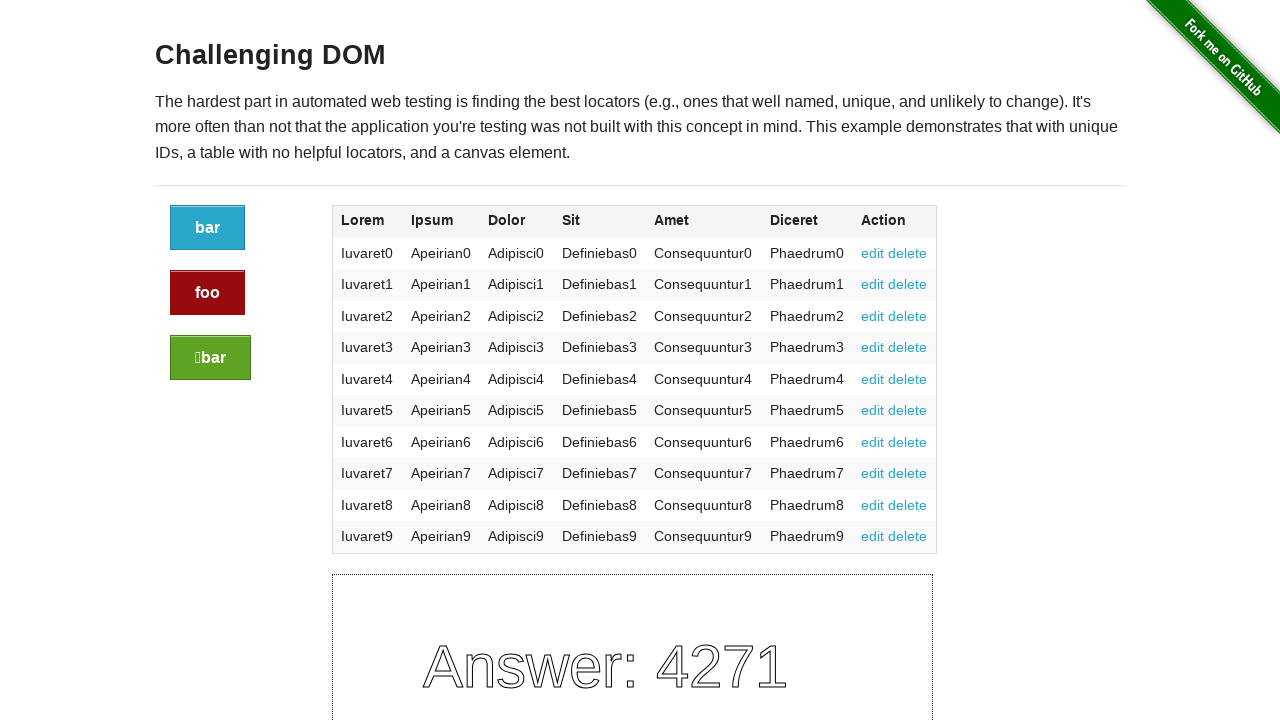

Verified edit button in row 5 has text 'edit'
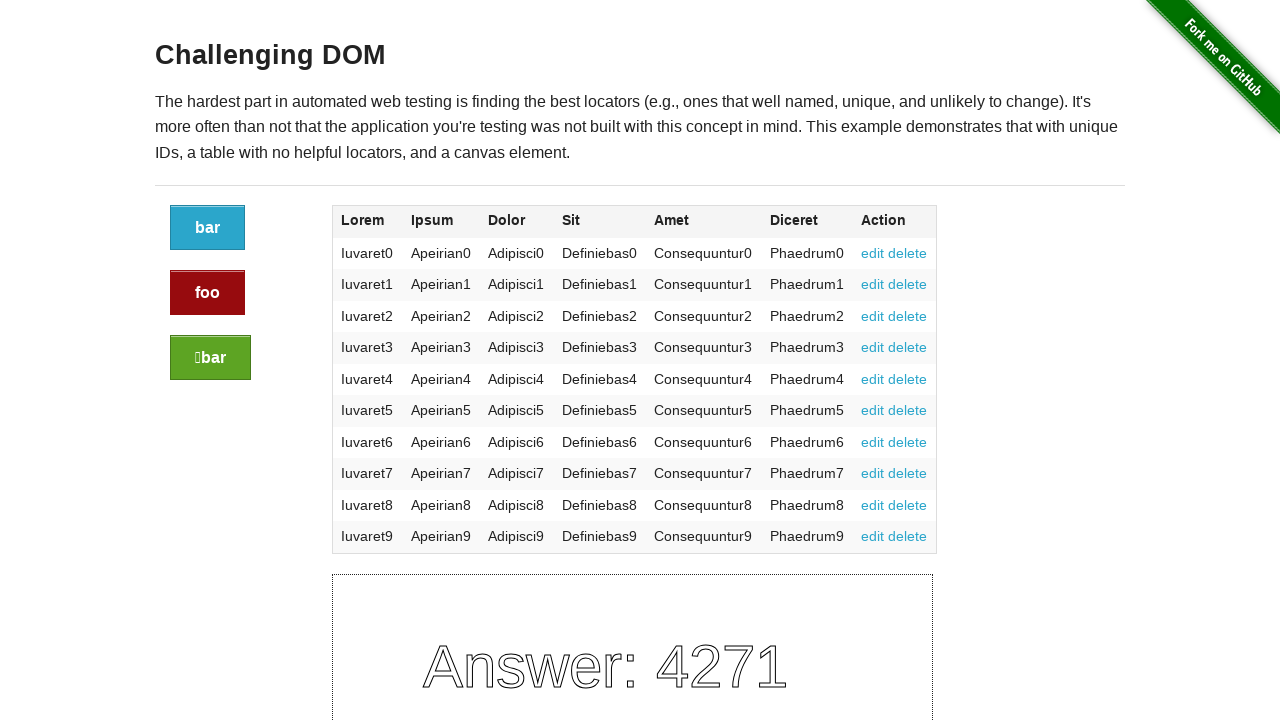

Verified delete button in row 5 has text 'delete'
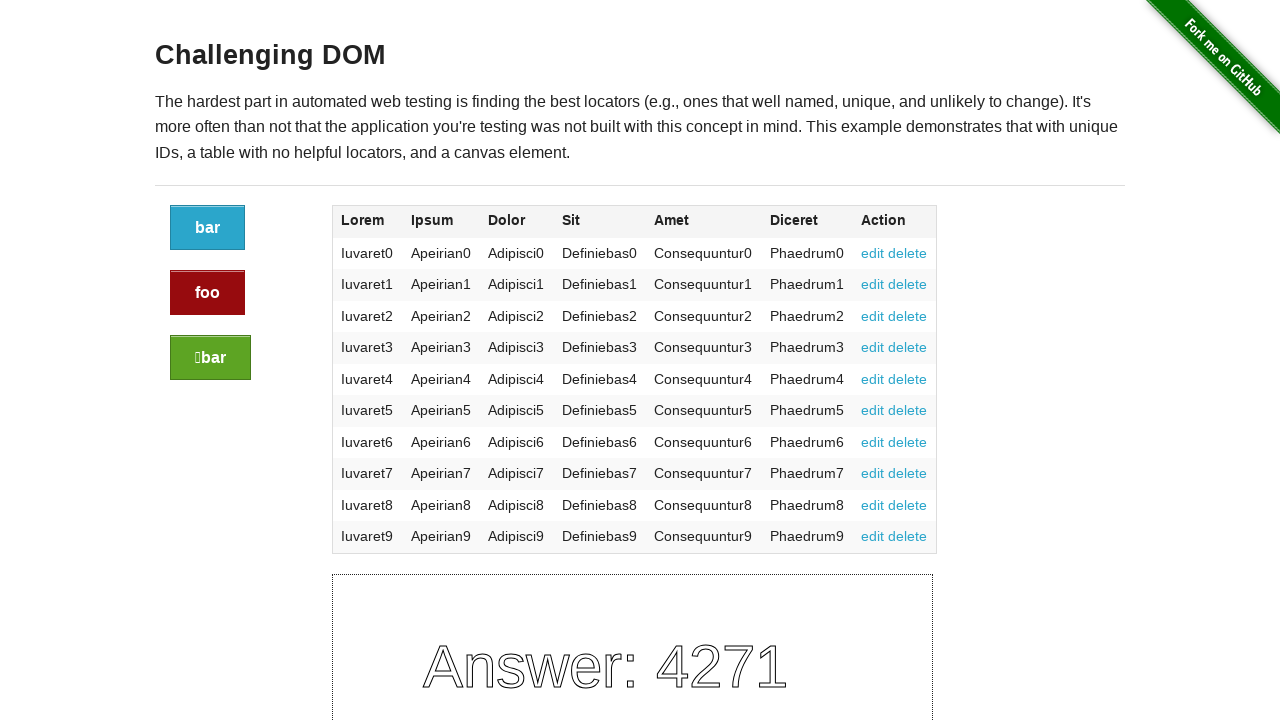

Verified edit button in row 6 has text 'edit'
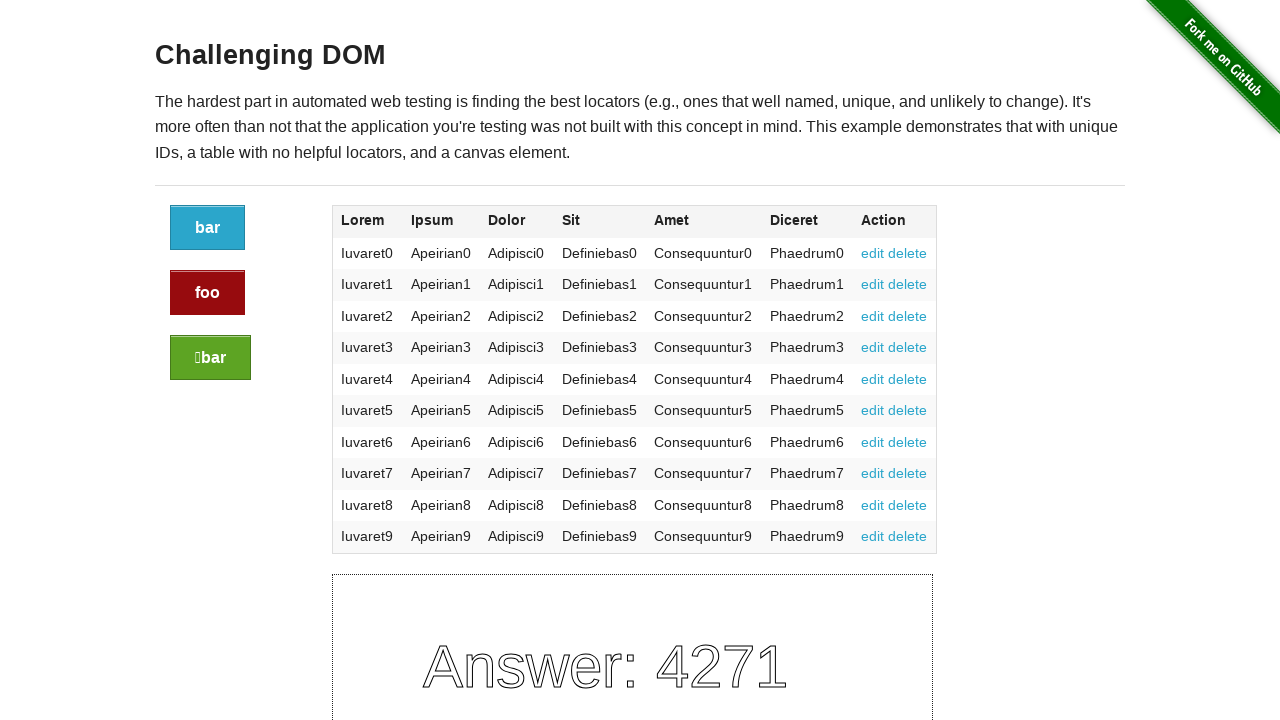

Verified delete button in row 6 has text 'delete'
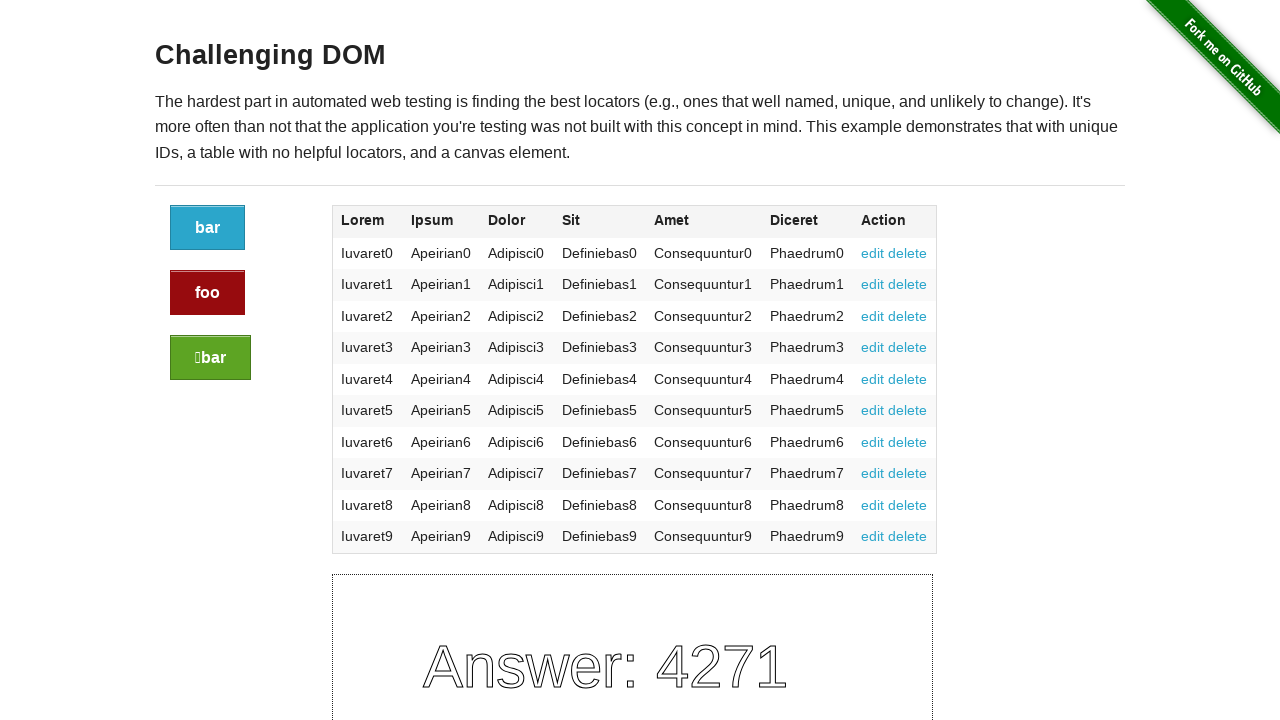

Verified edit button in row 7 has text 'edit'
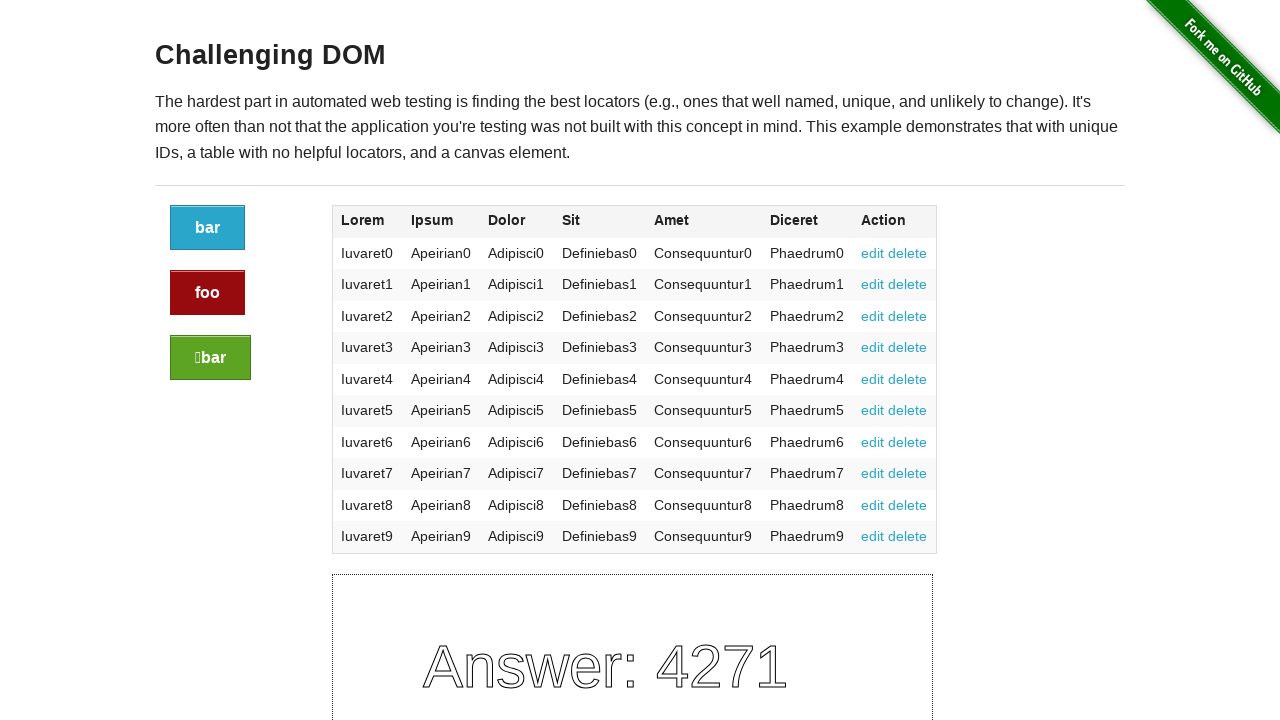

Verified delete button in row 7 has text 'delete'
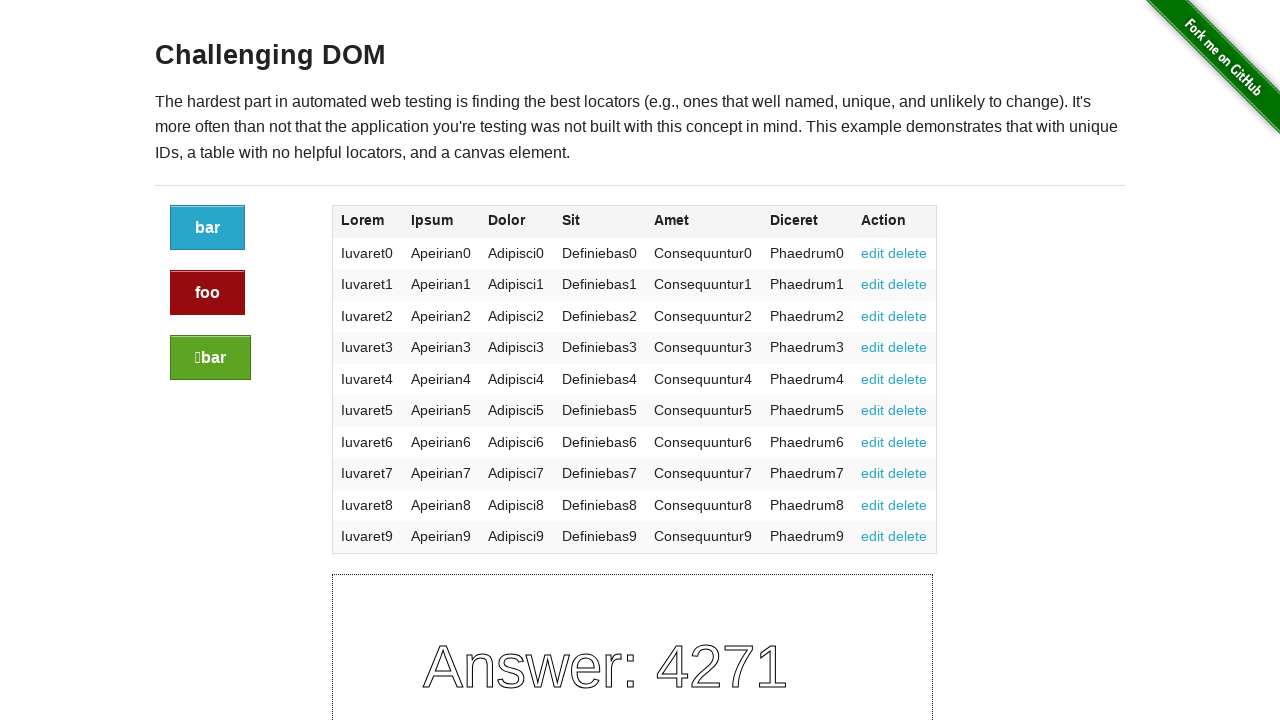

Verified edit button in row 8 has text 'edit'
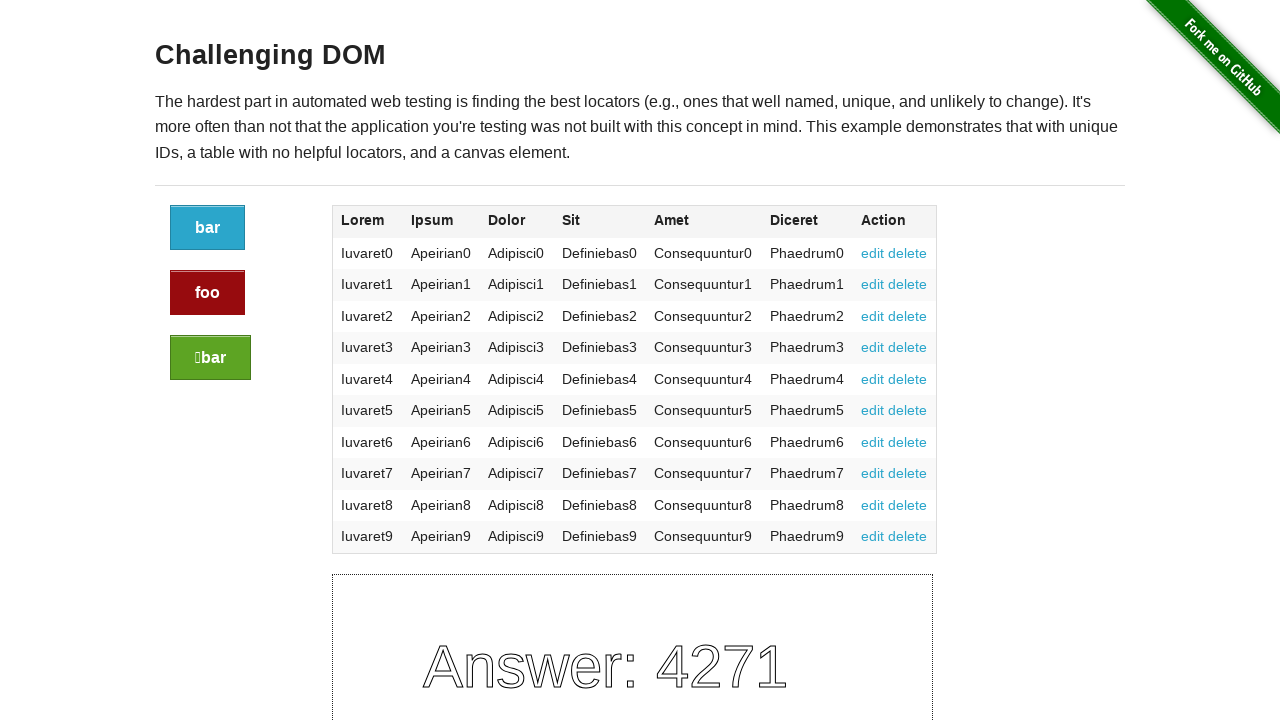

Verified delete button in row 8 has text 'delete'
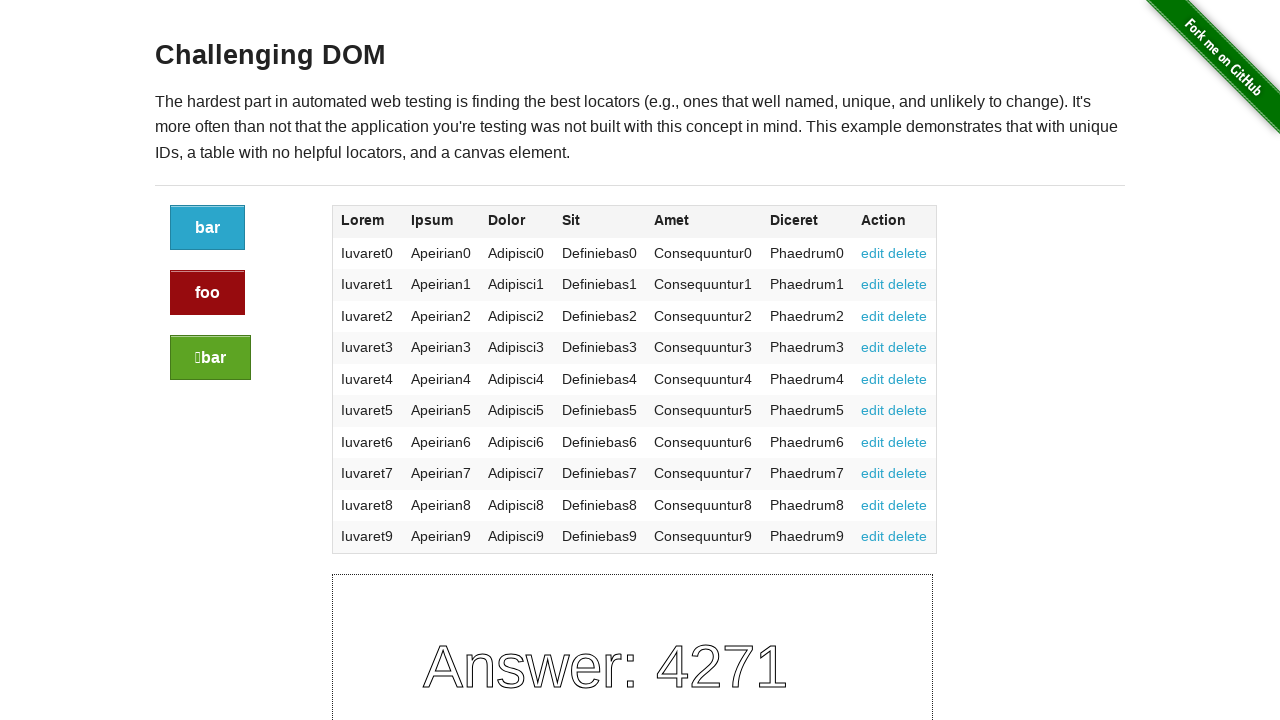

Verified edit button in row 9 has text 'edit'
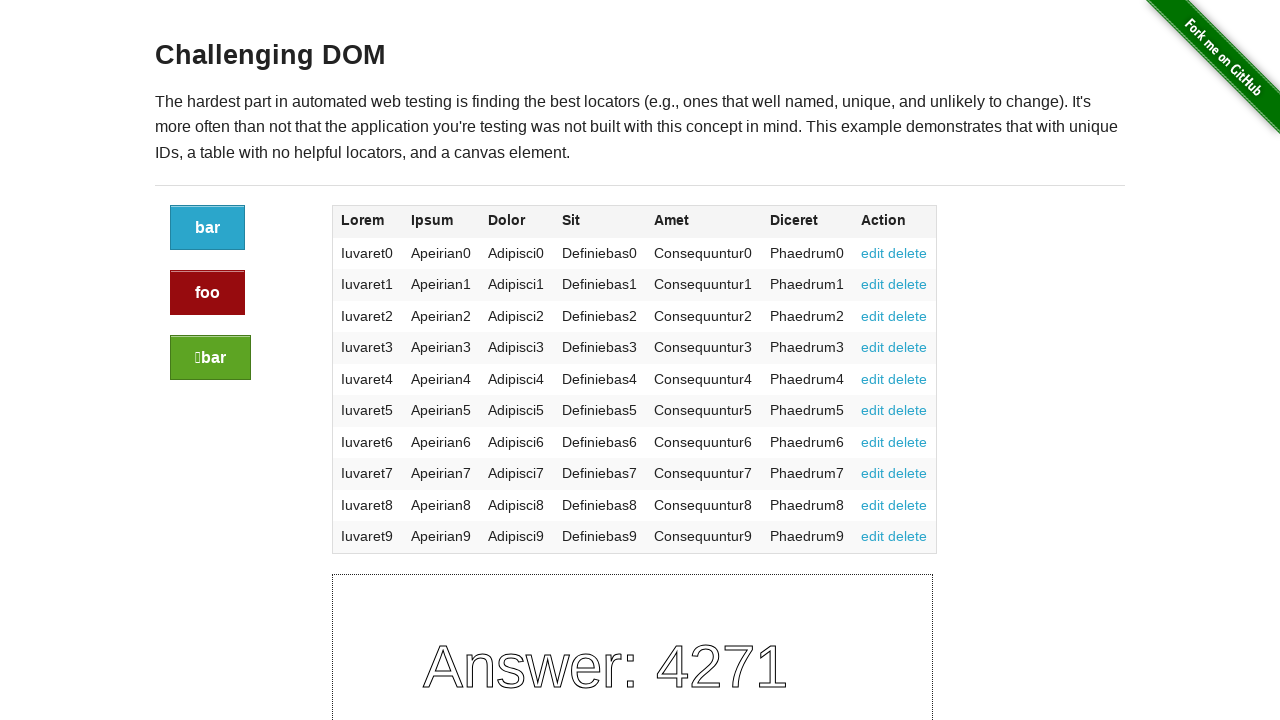

Verified delete button in row 9 has text 'delete'
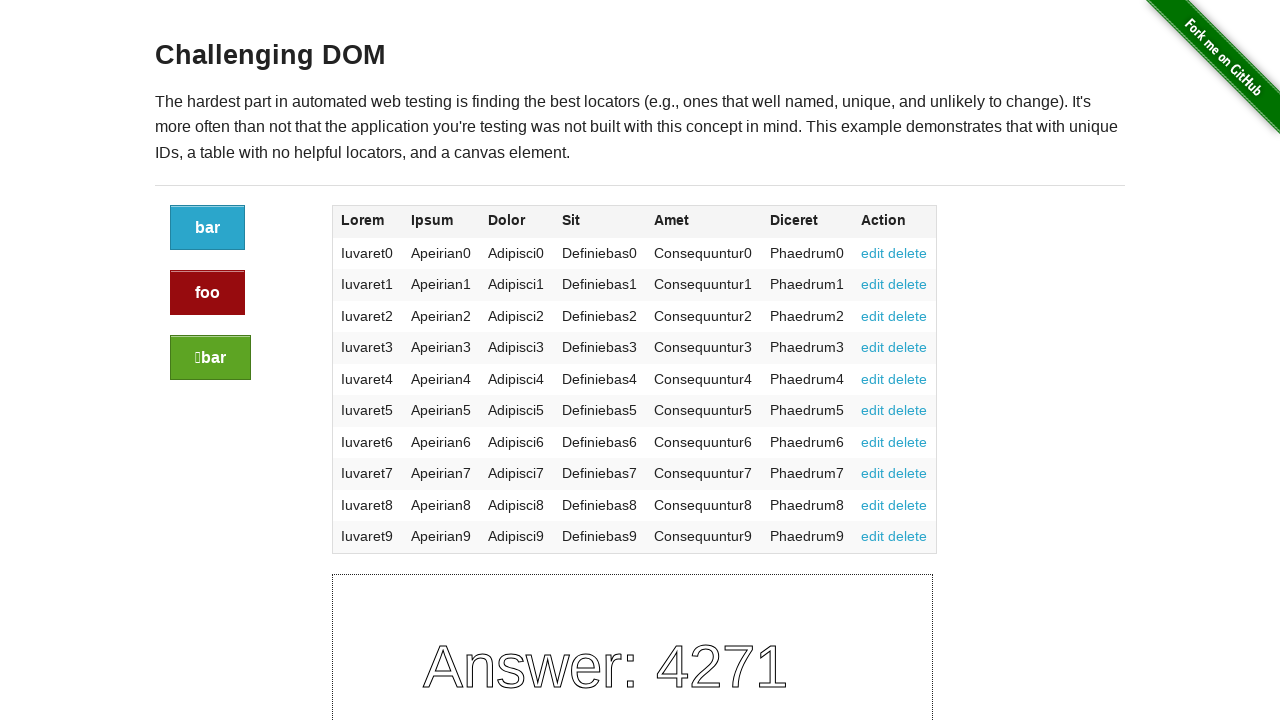

Verified edit button in row 10 has text 'edit'
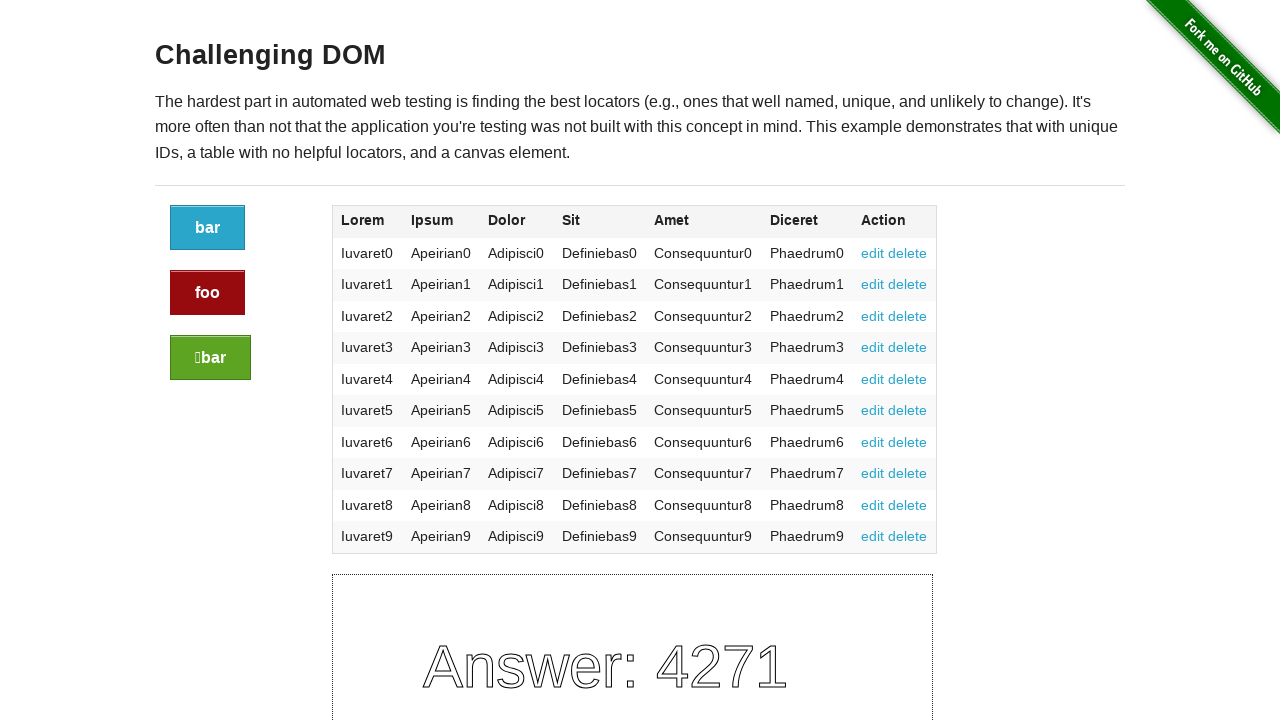

Verified delete button in row 10 has text 'delete'
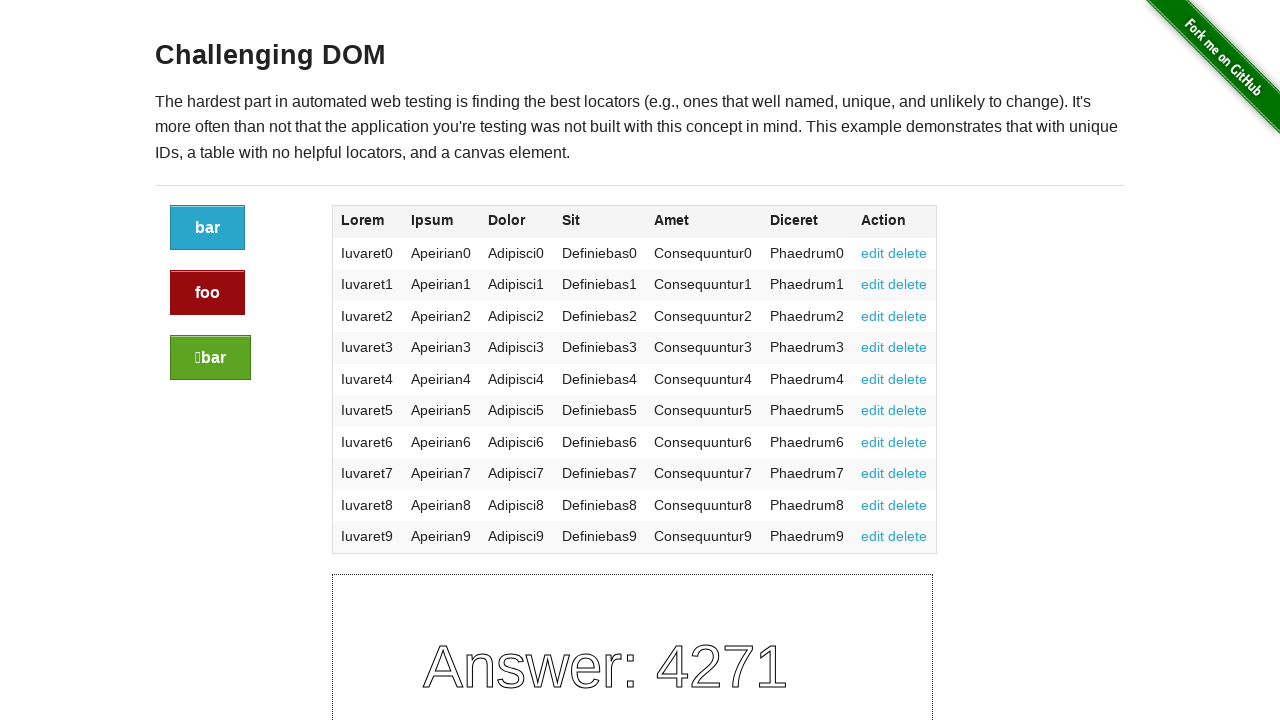

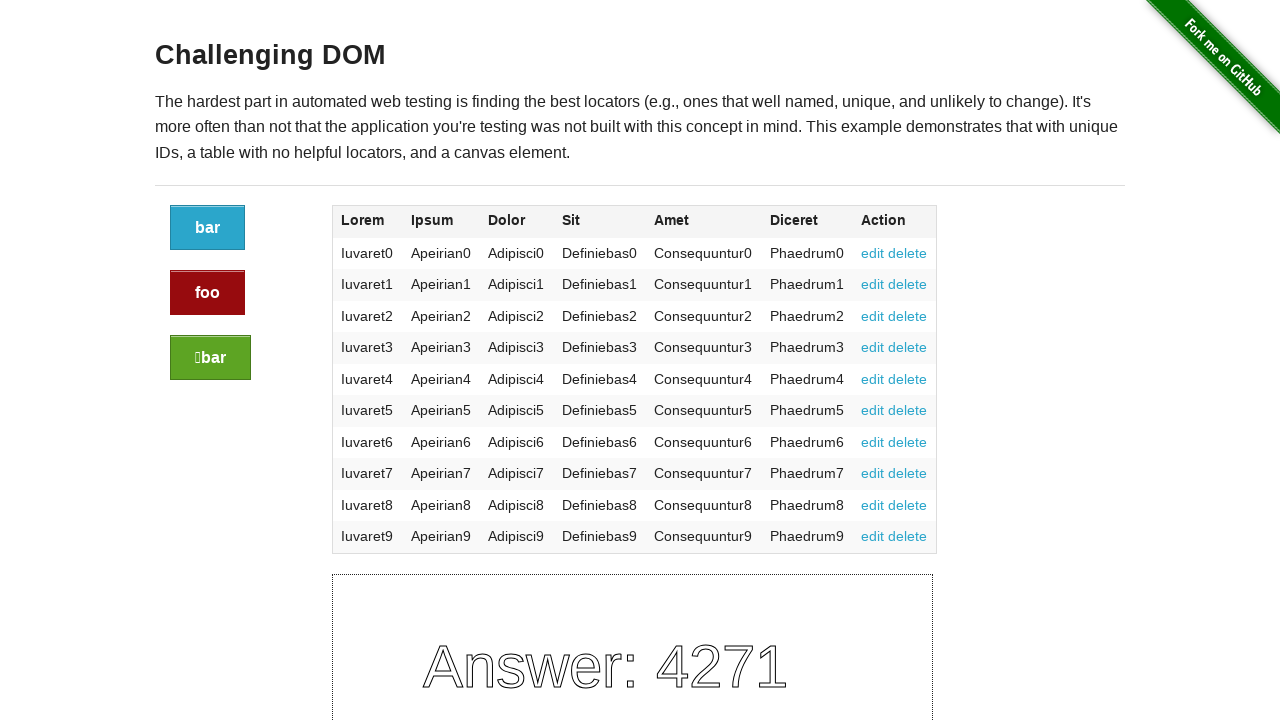